Tests browser window manipulation by maximizing the window, minimizing it, and then maximizing it again on a practice page.

Starting URL: https://learn.letskodeit.com/p/practice

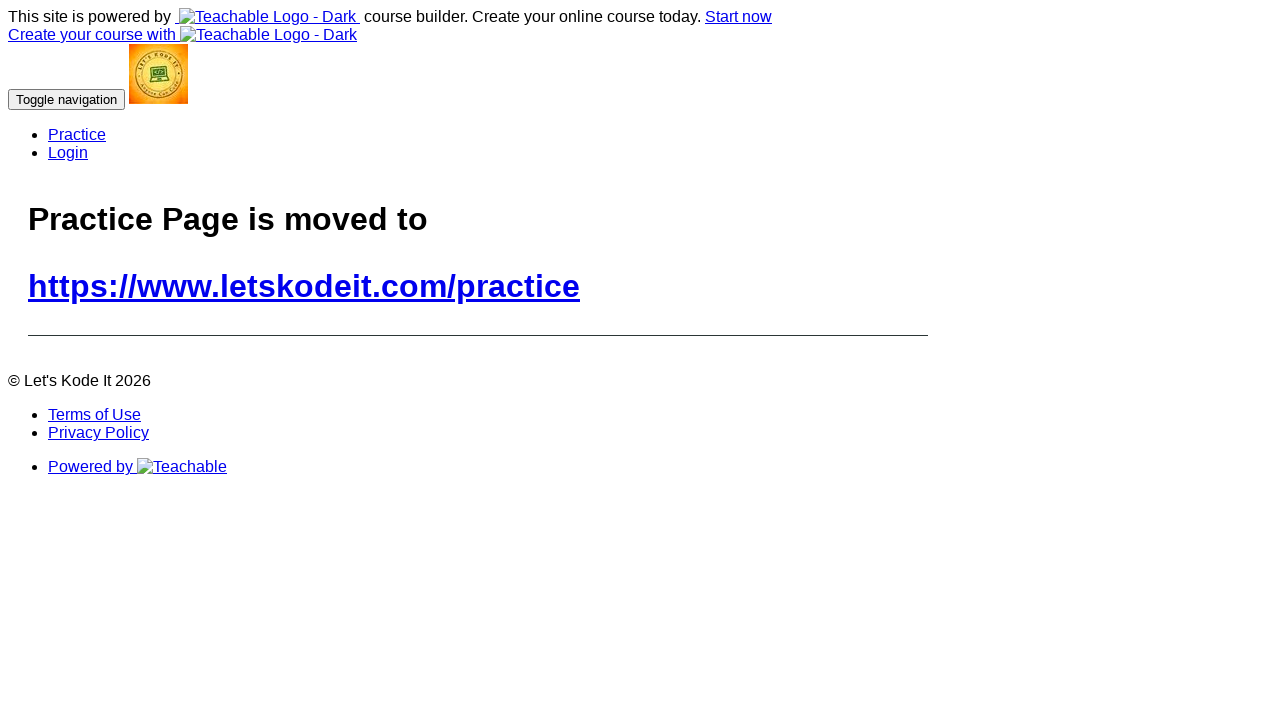

Maximized browser window to 1920x1080
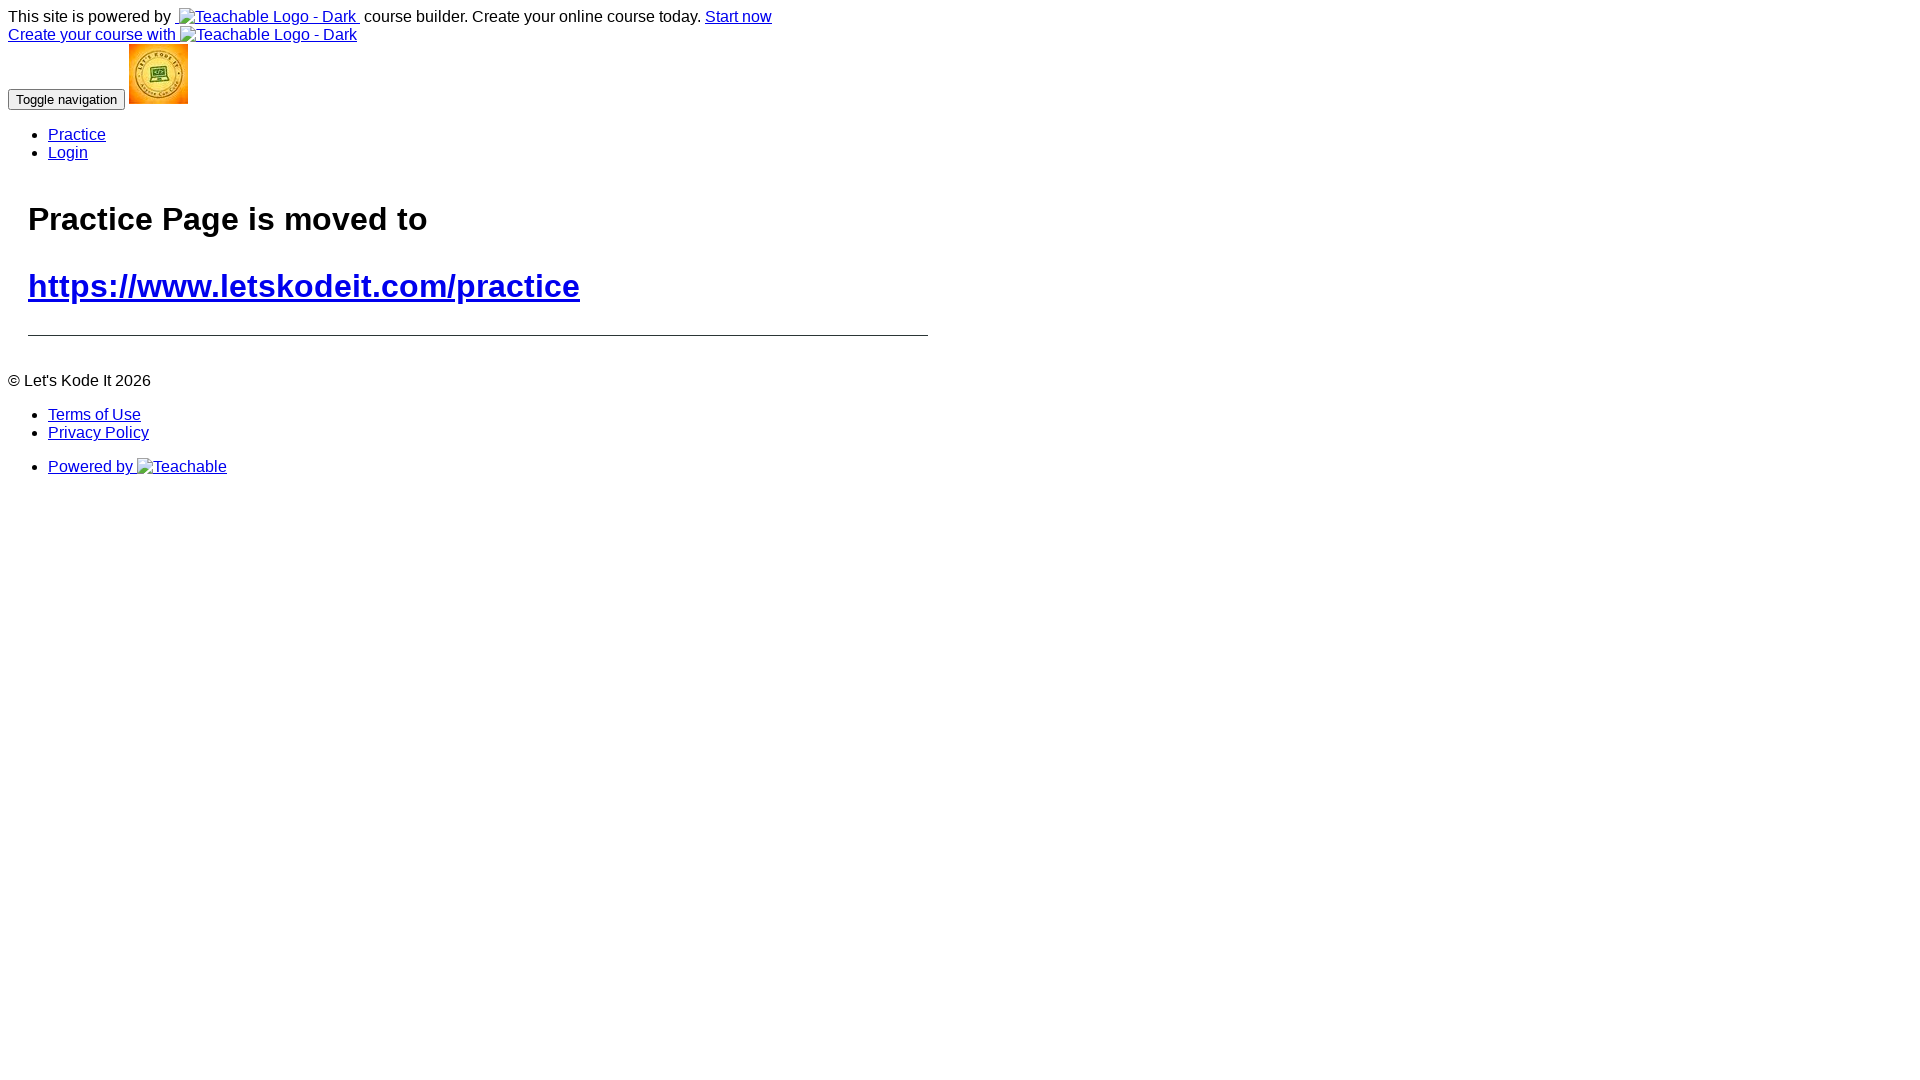

Waited 2 seconds after maximizing
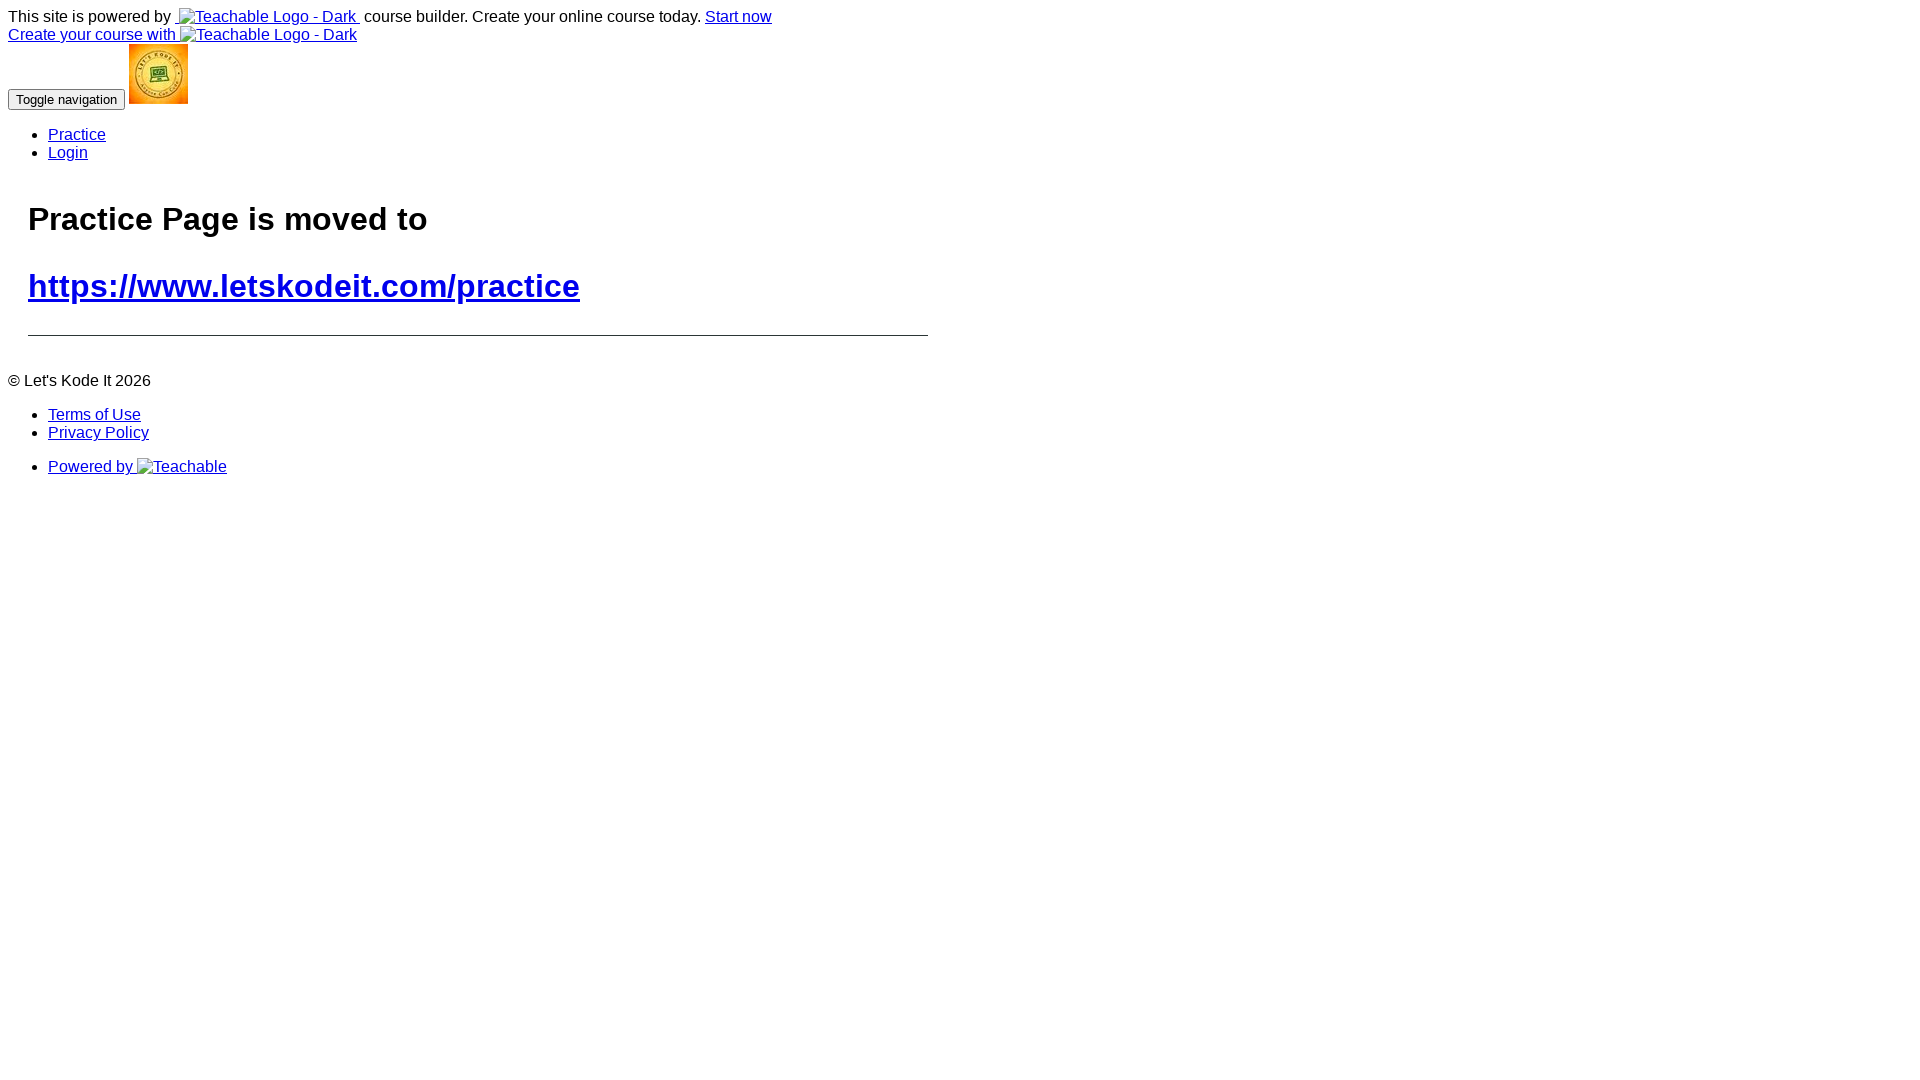

Minimized browser window to 800x600
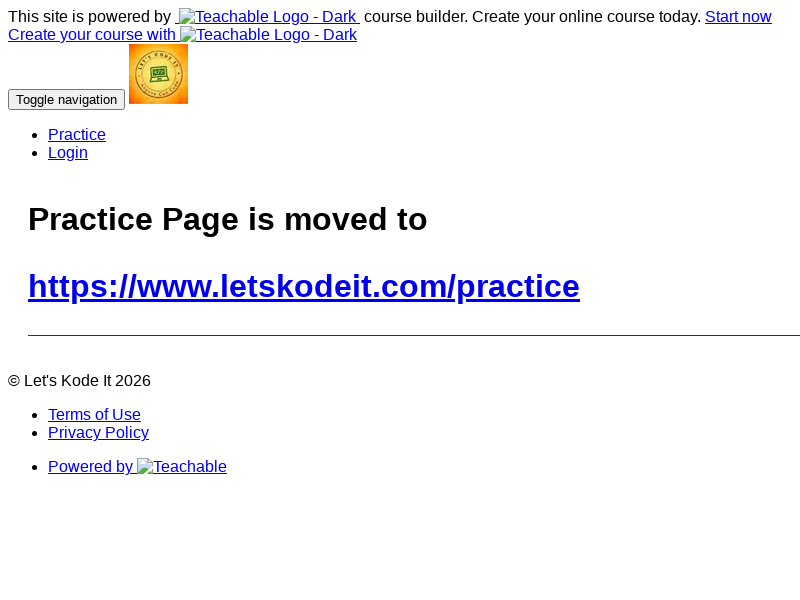

Waited 2 seconds after minimizing
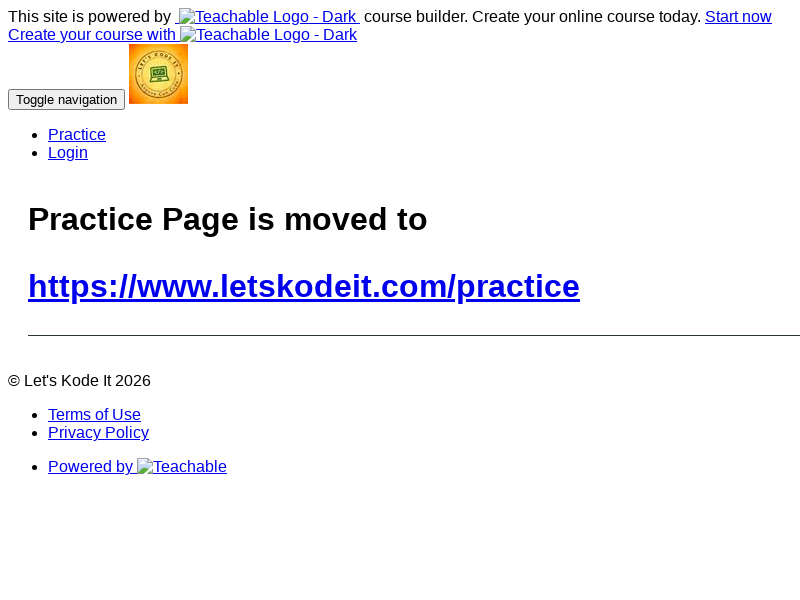

Maximized browser window again to 1920x1080
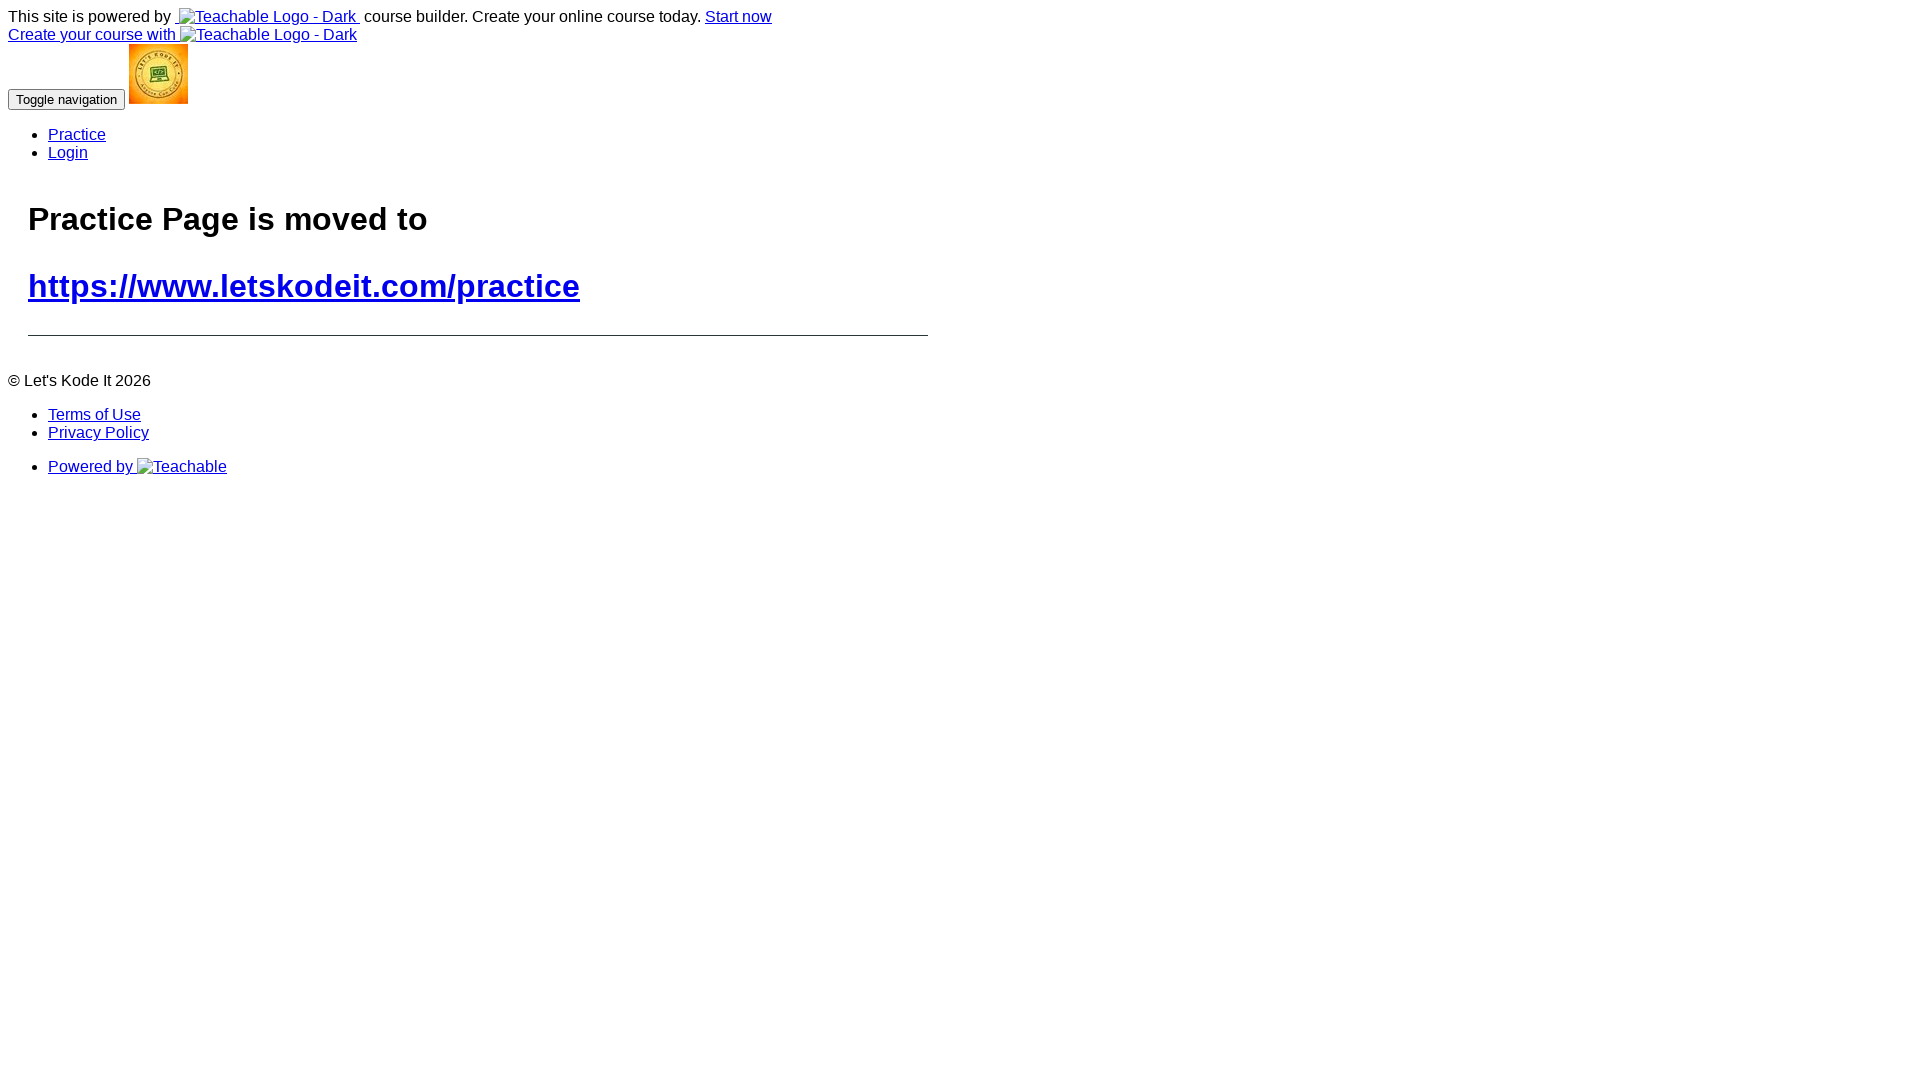

Waited 2 seconds for final state
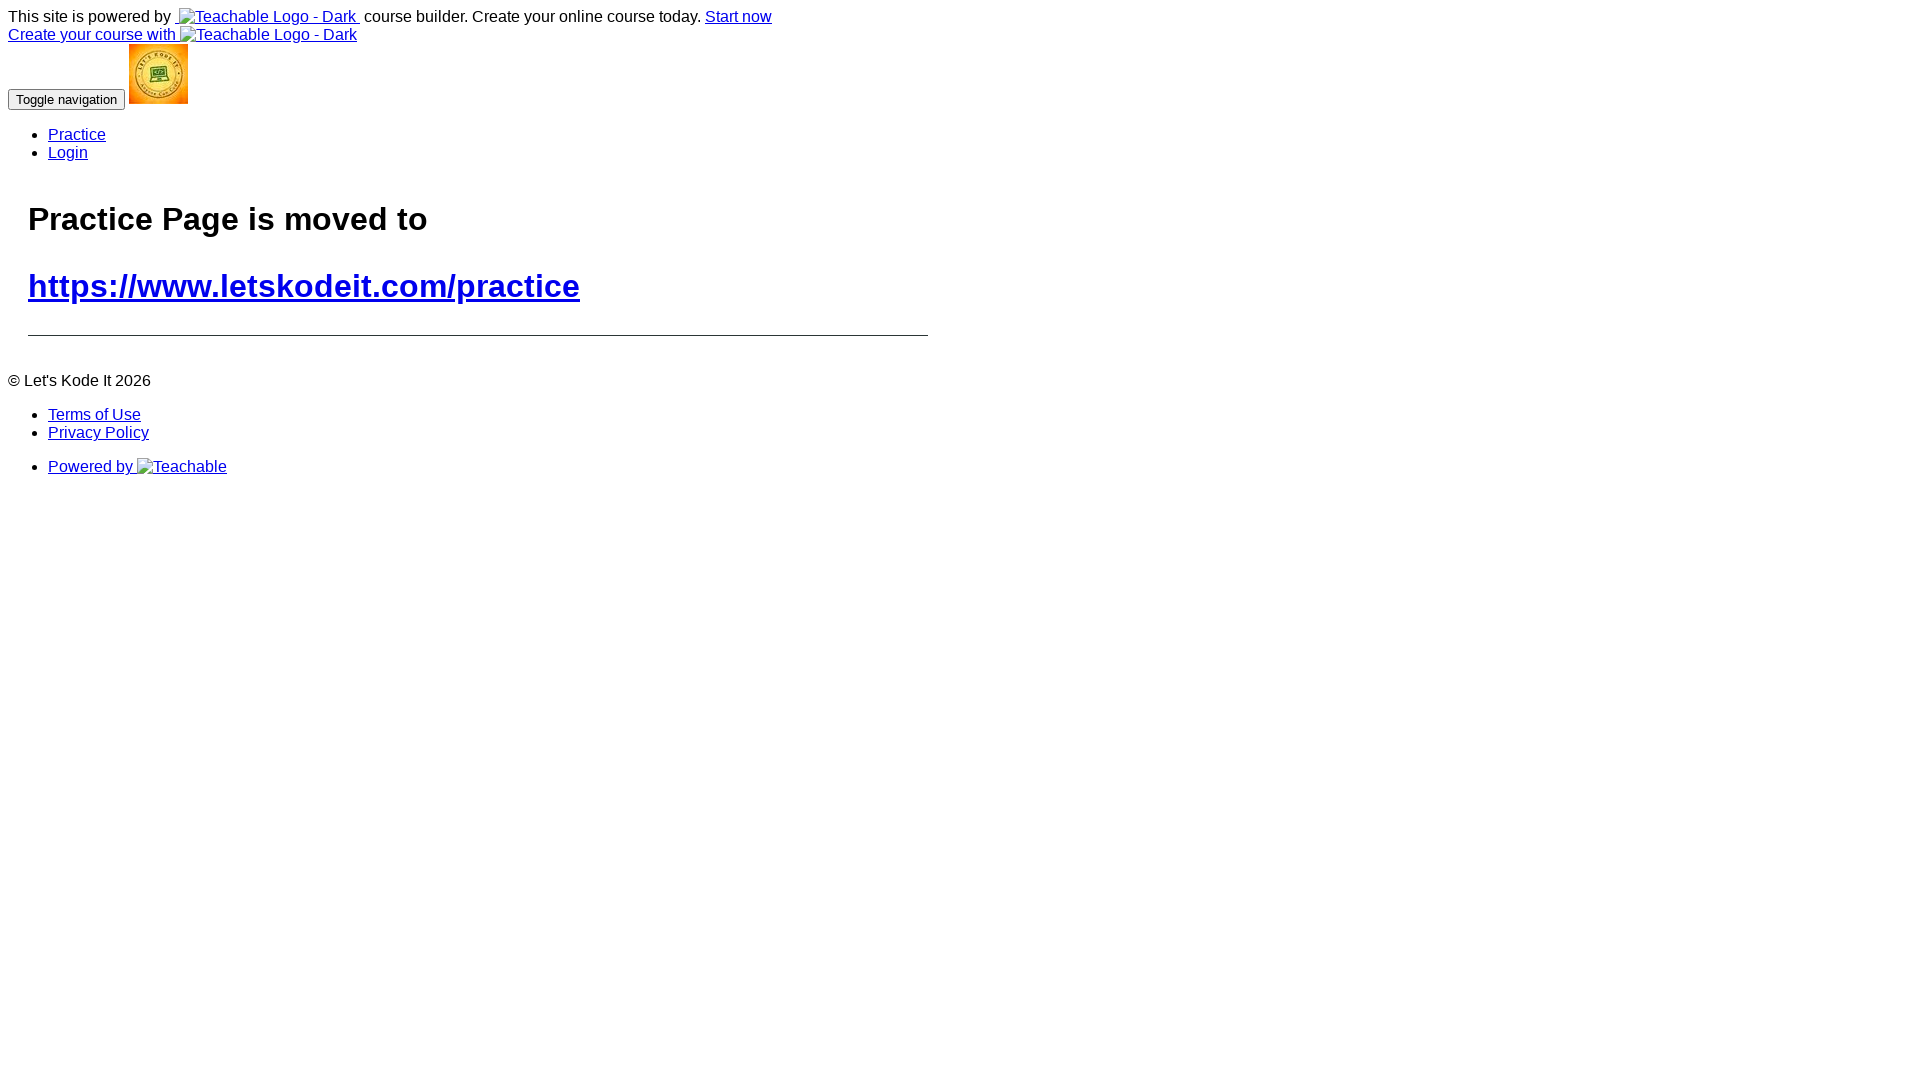

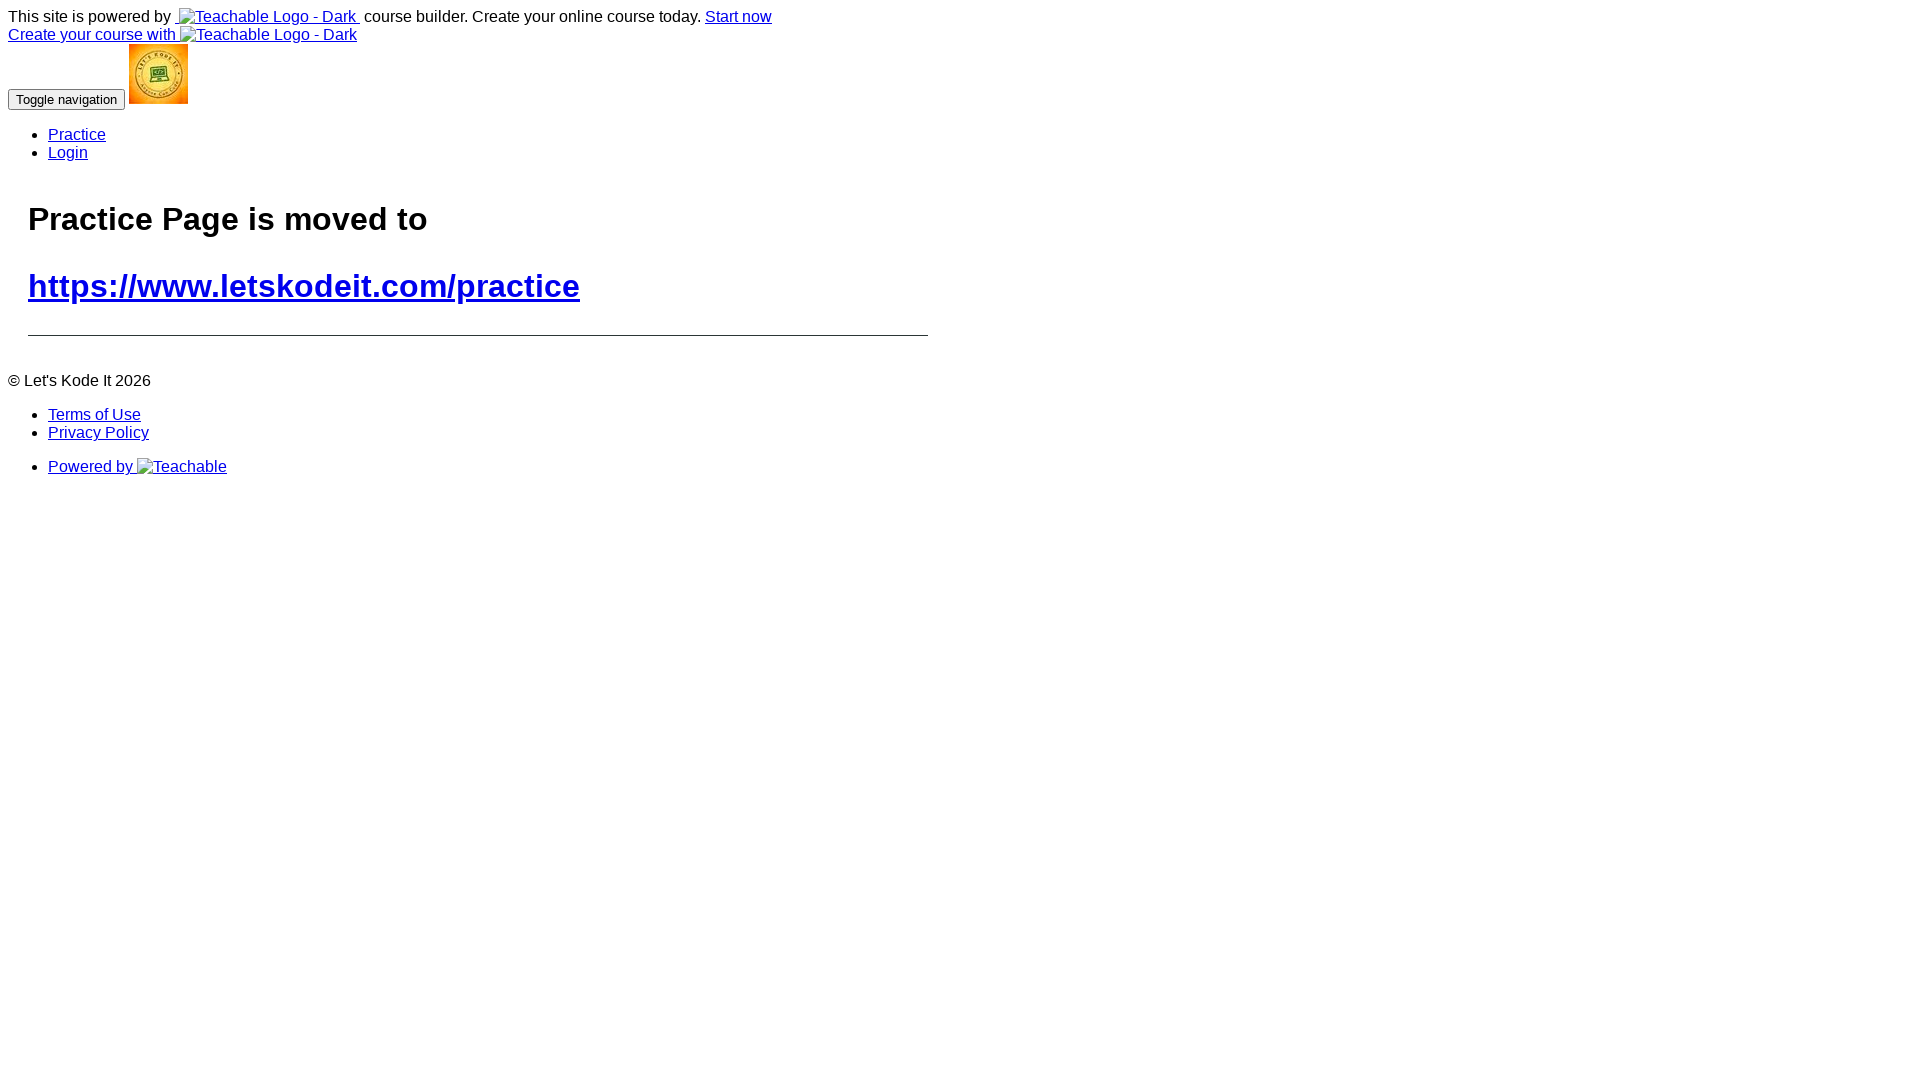